Tests navigating to the signup page by entering name and email on login page

Starting URL: https://automationexercise.com/login

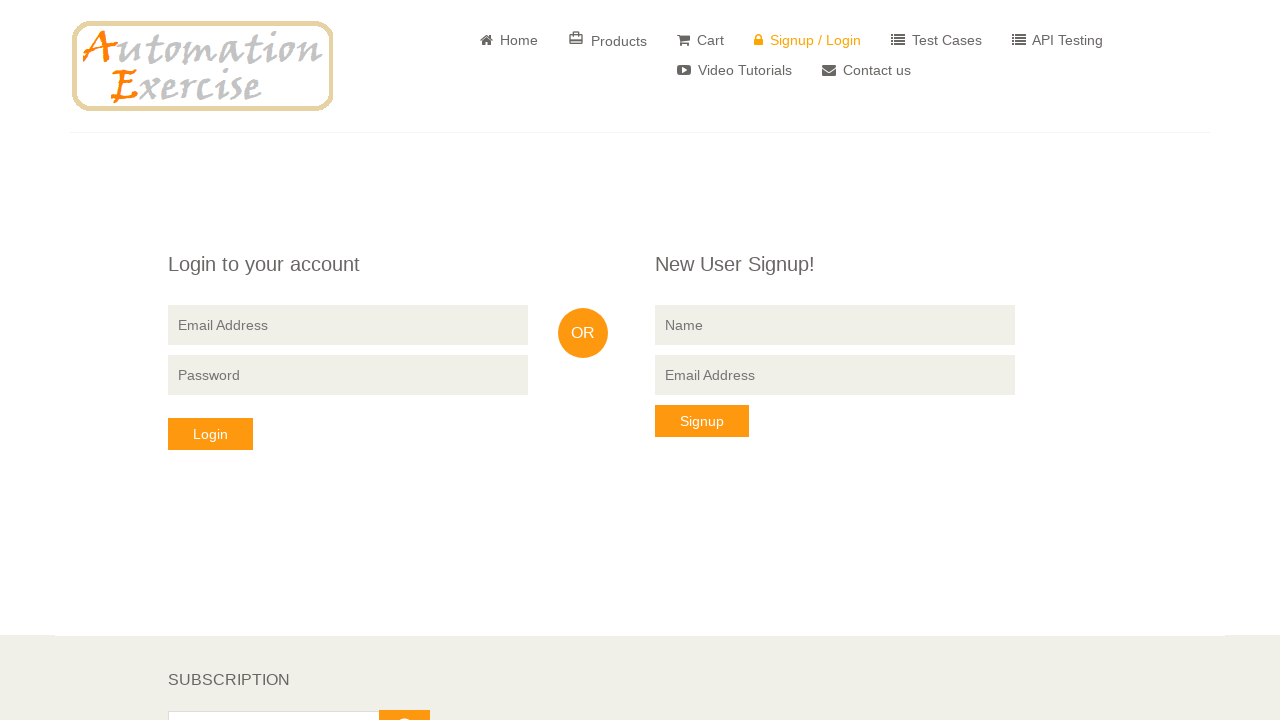

Filled signup name field with 'Conner' on input[data-qa='signup-name']
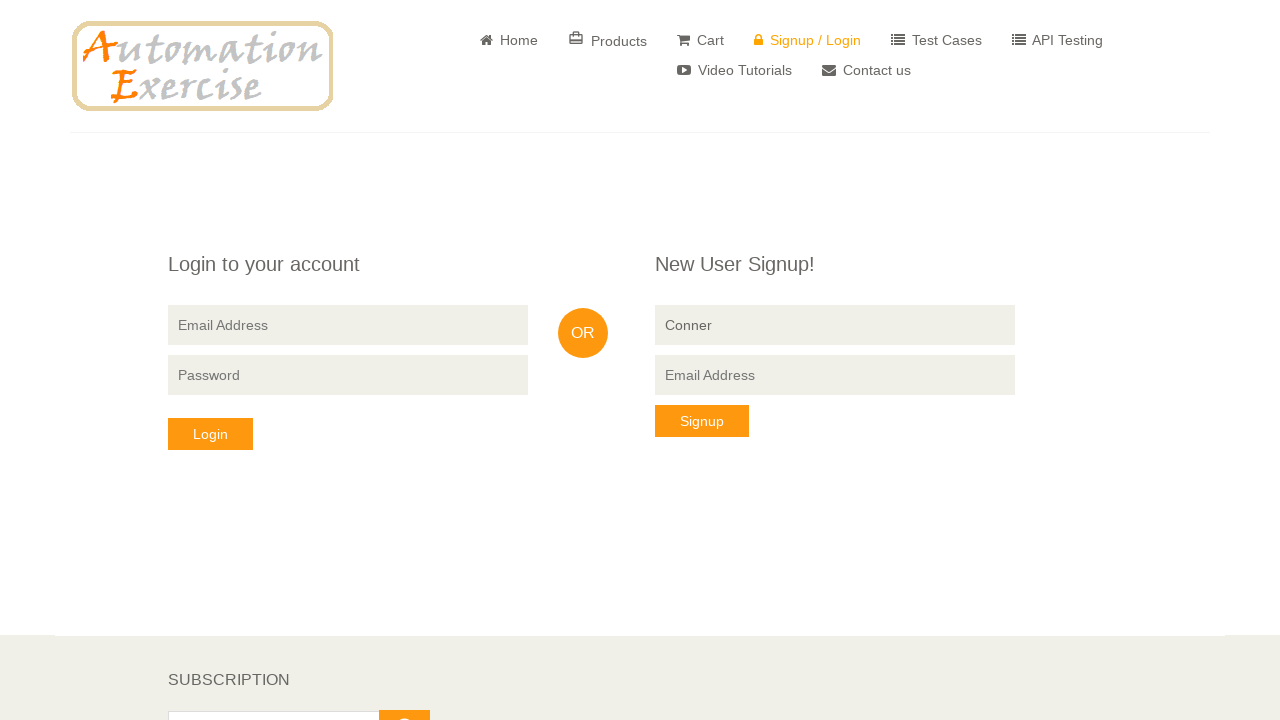

Filled signup email field with 'test_user_5632@example.com' on input[data-qa='signup-email']
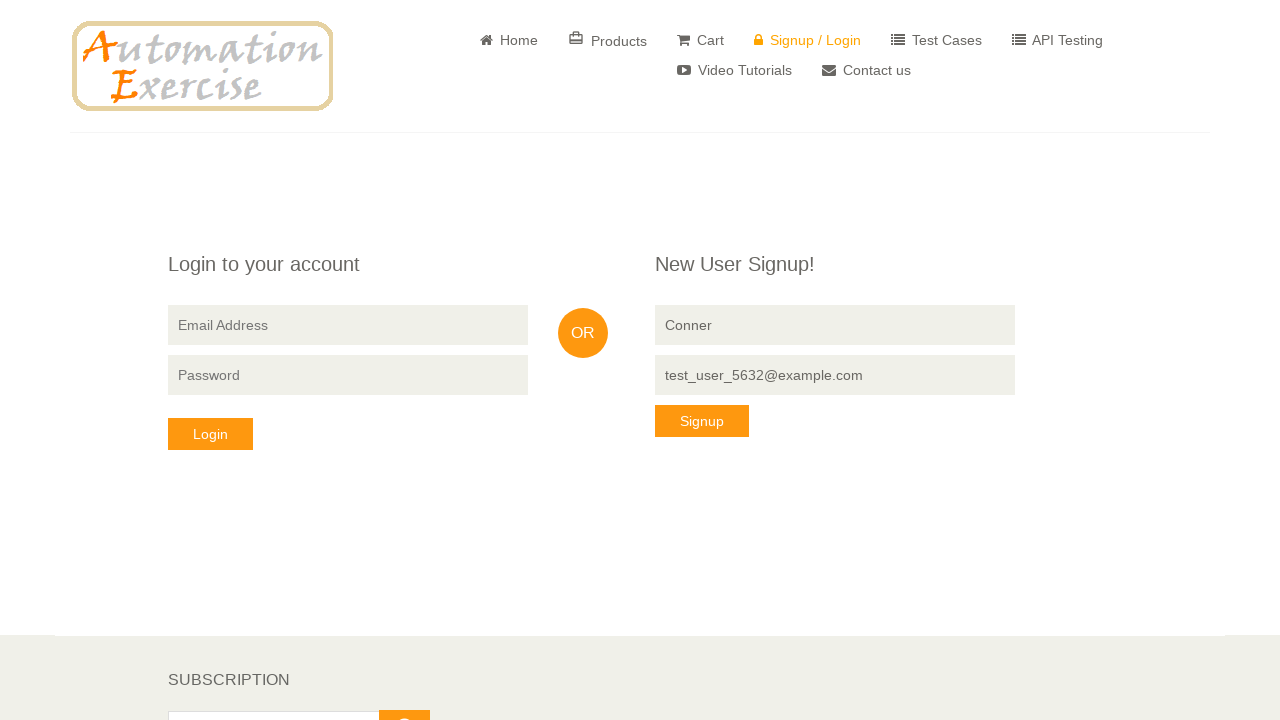

Clicked signup button to navigate to signup page at (702, 421) on button[data-qa='signup-button']
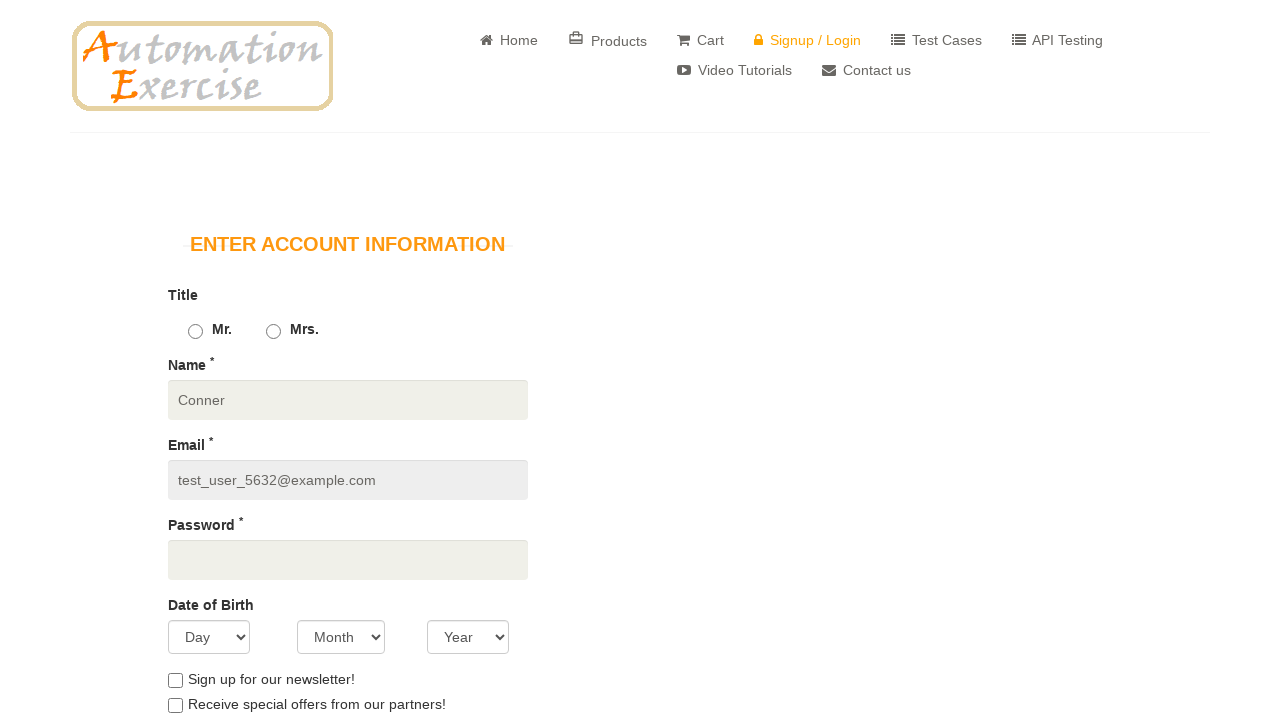

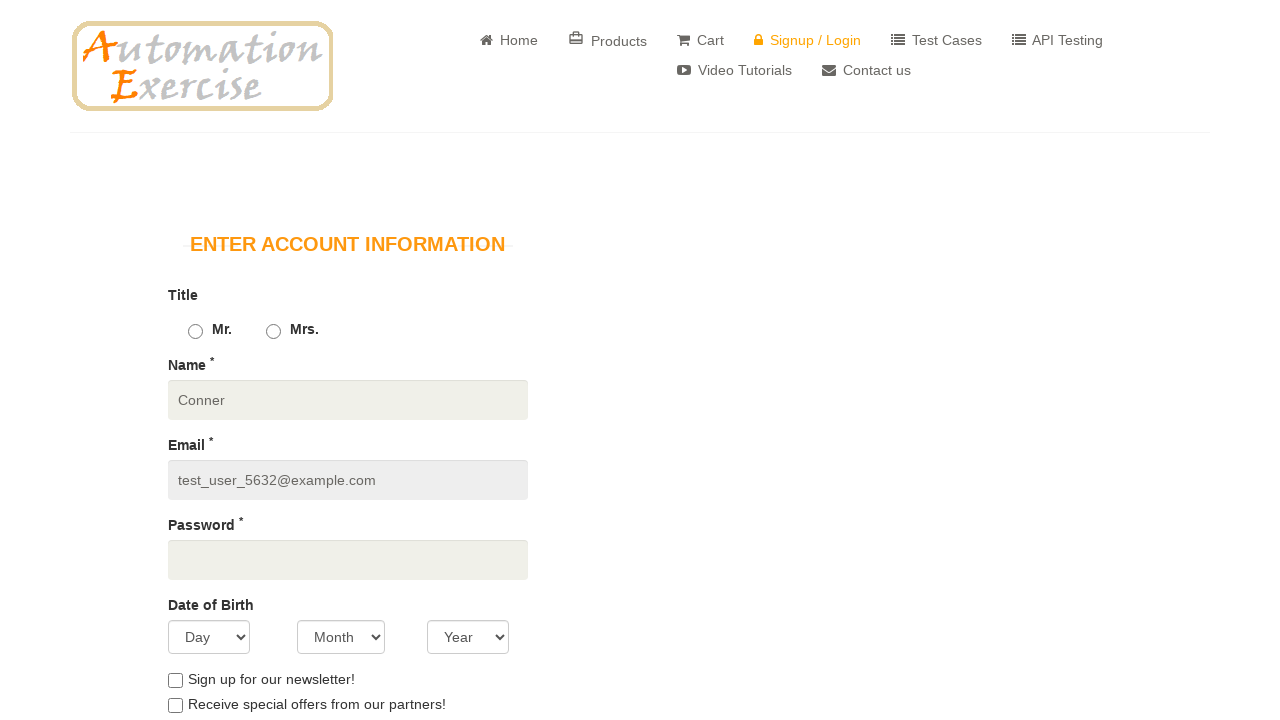